Tests JavaScript alert handling by clicking a button that triggers an alert and accepting it

Starting URL: https://demoqa.com/alerts

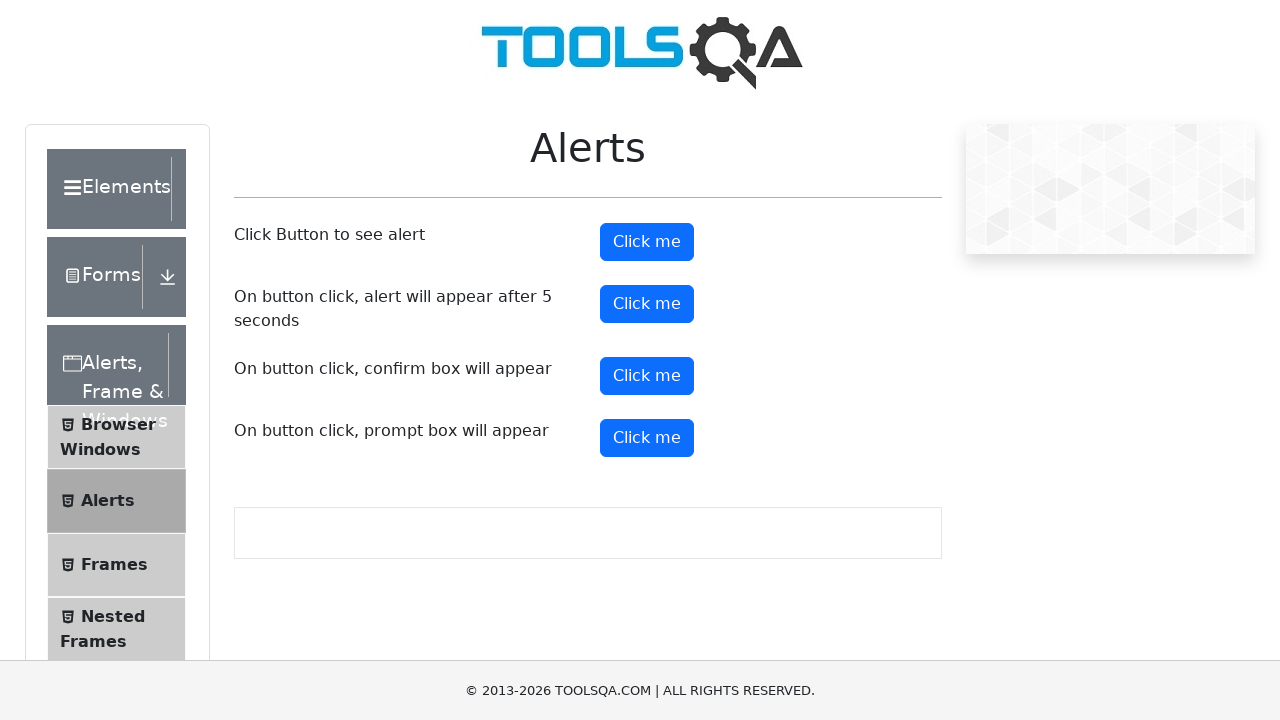

Clicked the alert button to trigger JavaScript alert at (647, 242) on #alertButton
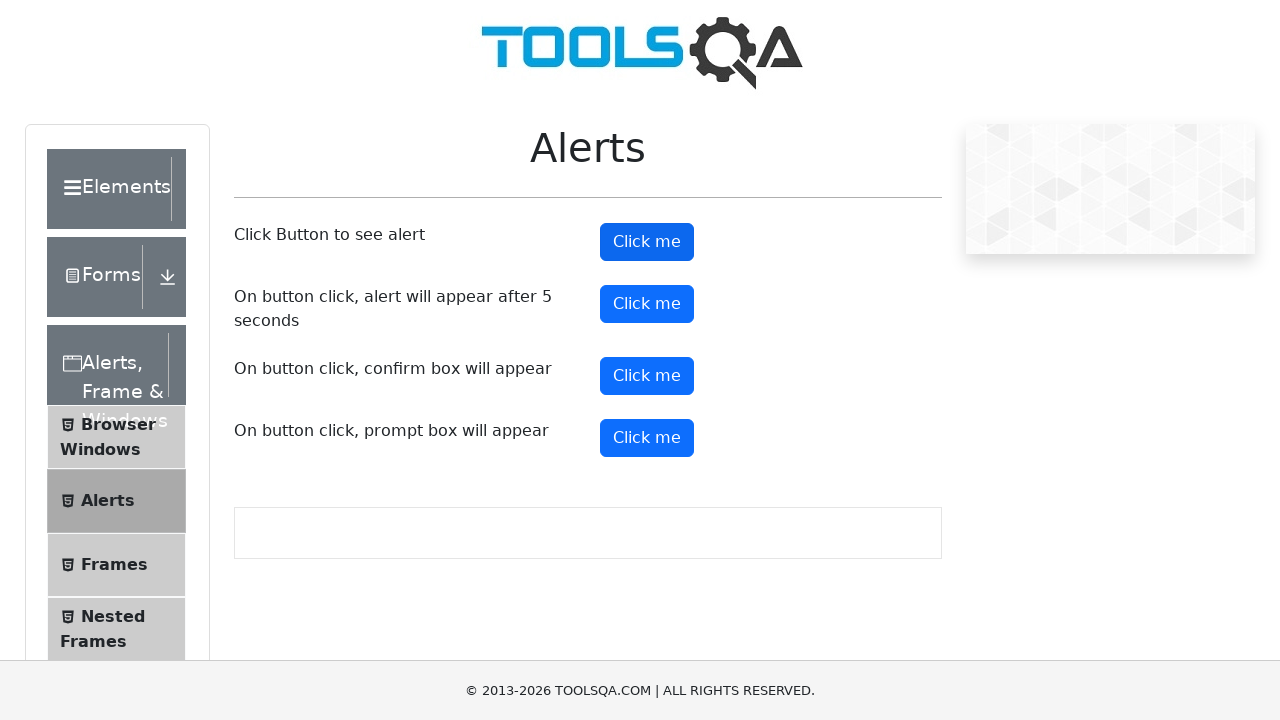

Set up dialog handler to accept the alert
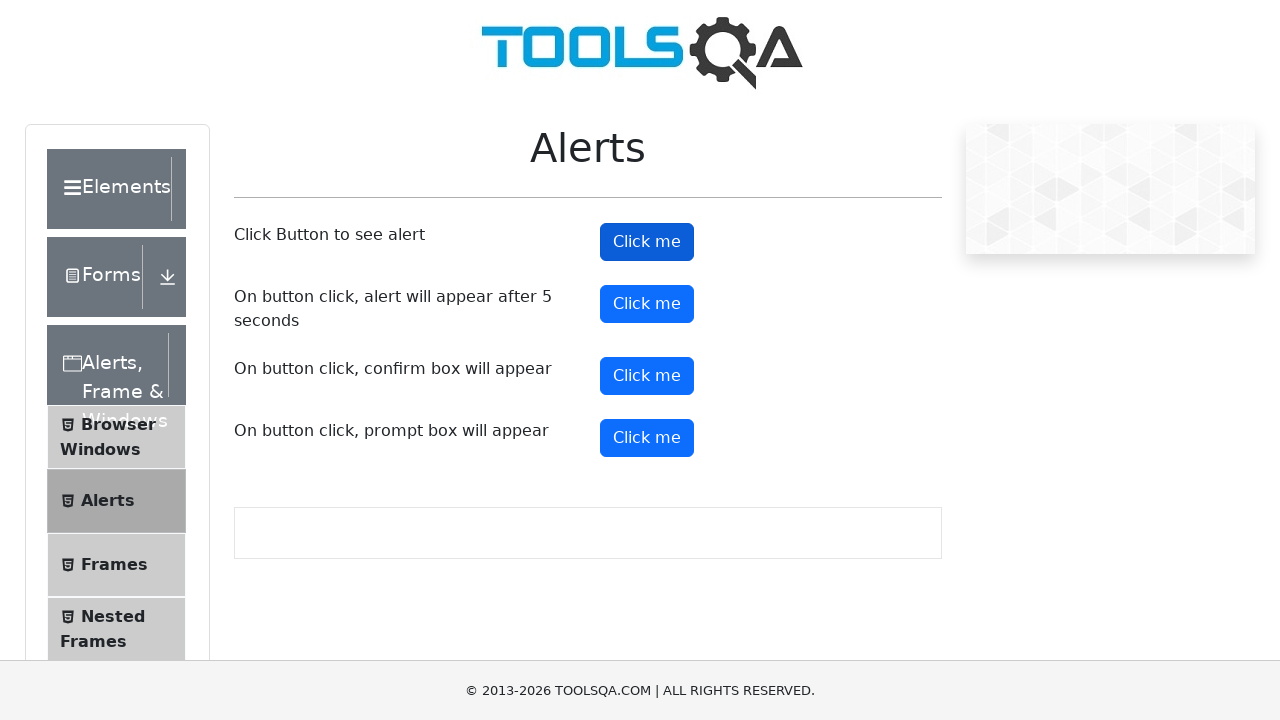

Waited 1 second for alert to be processed
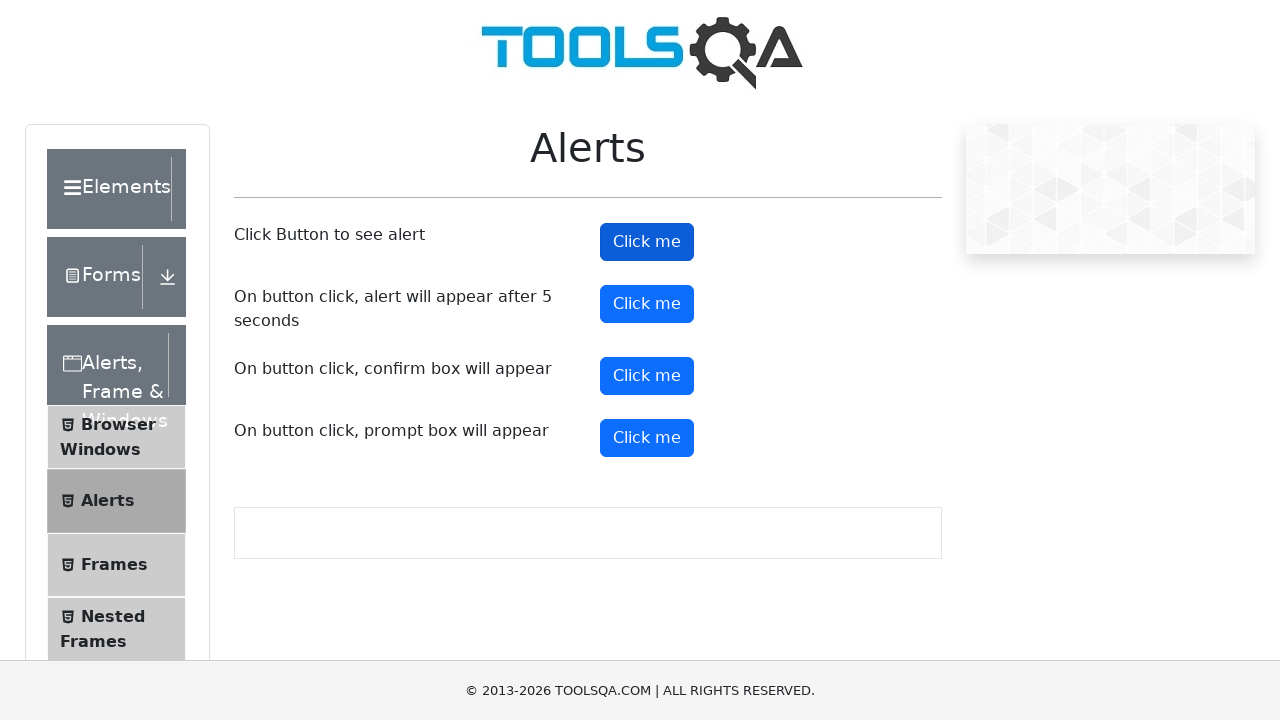

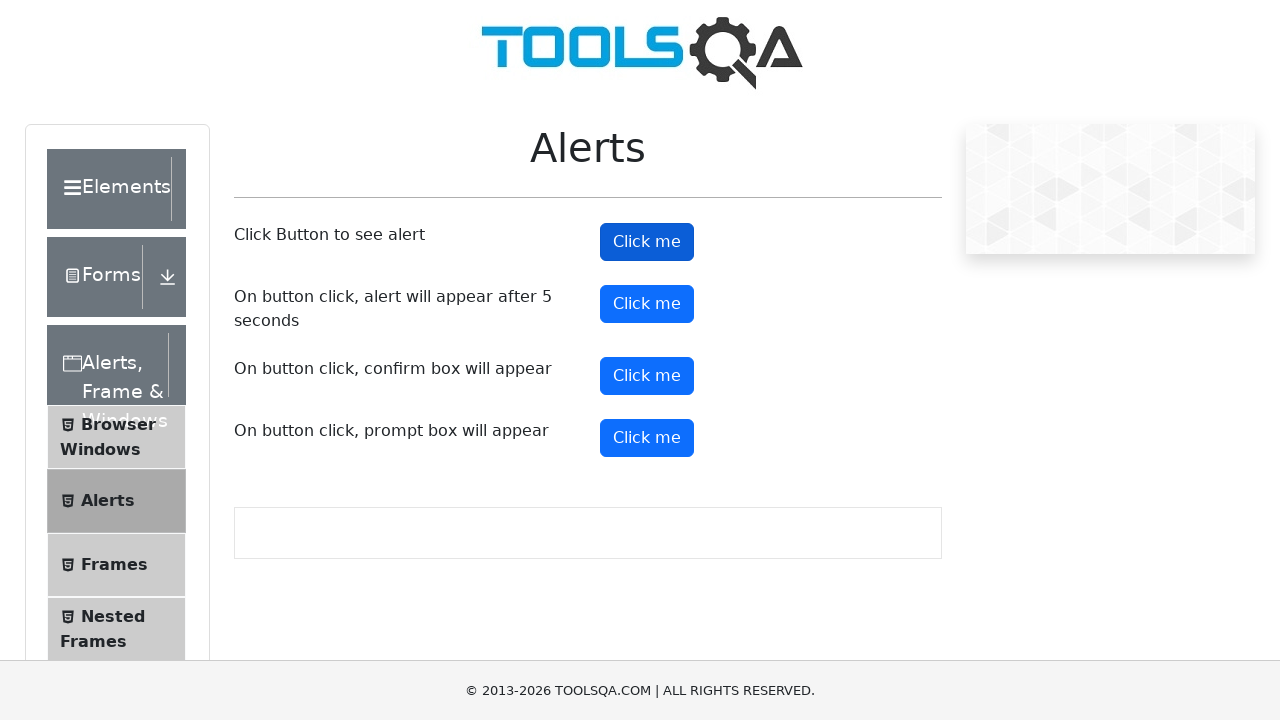